Navigates to a file download page and clicks on a document link to initiate download

Starting URL: https://testcenter.techproeducation.com/index.php?page=file-download

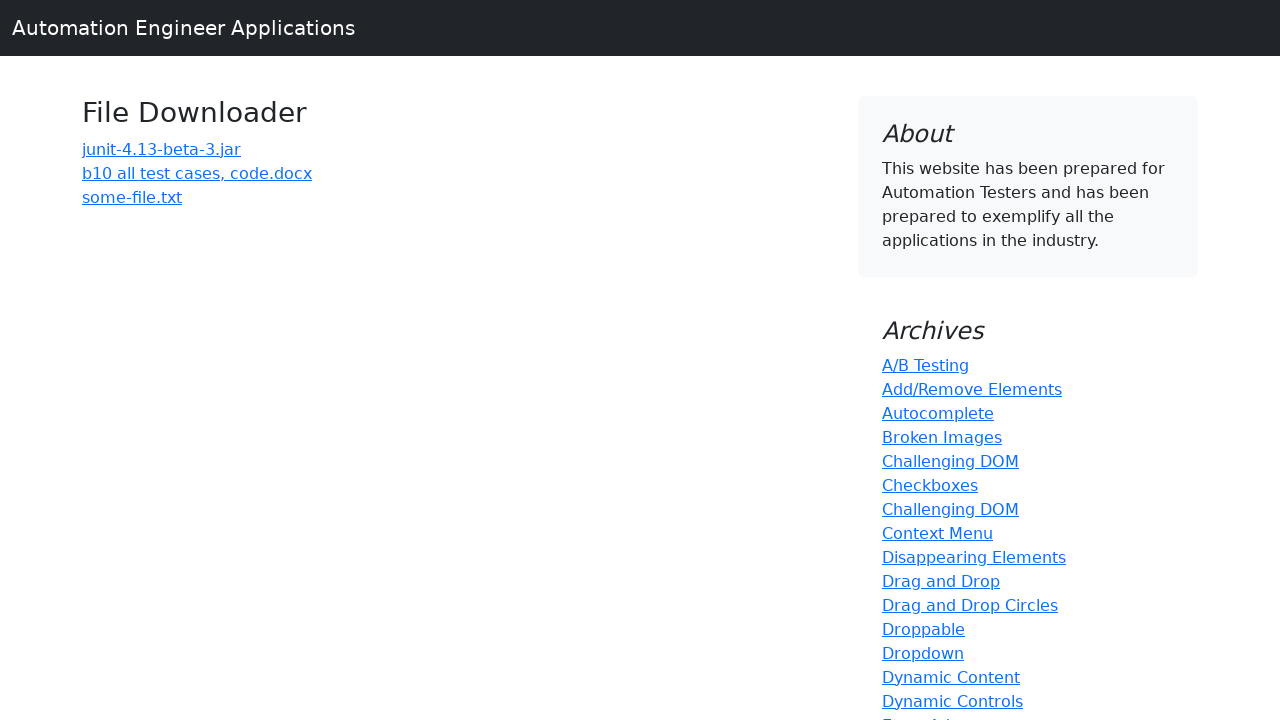

Navigated to file download page
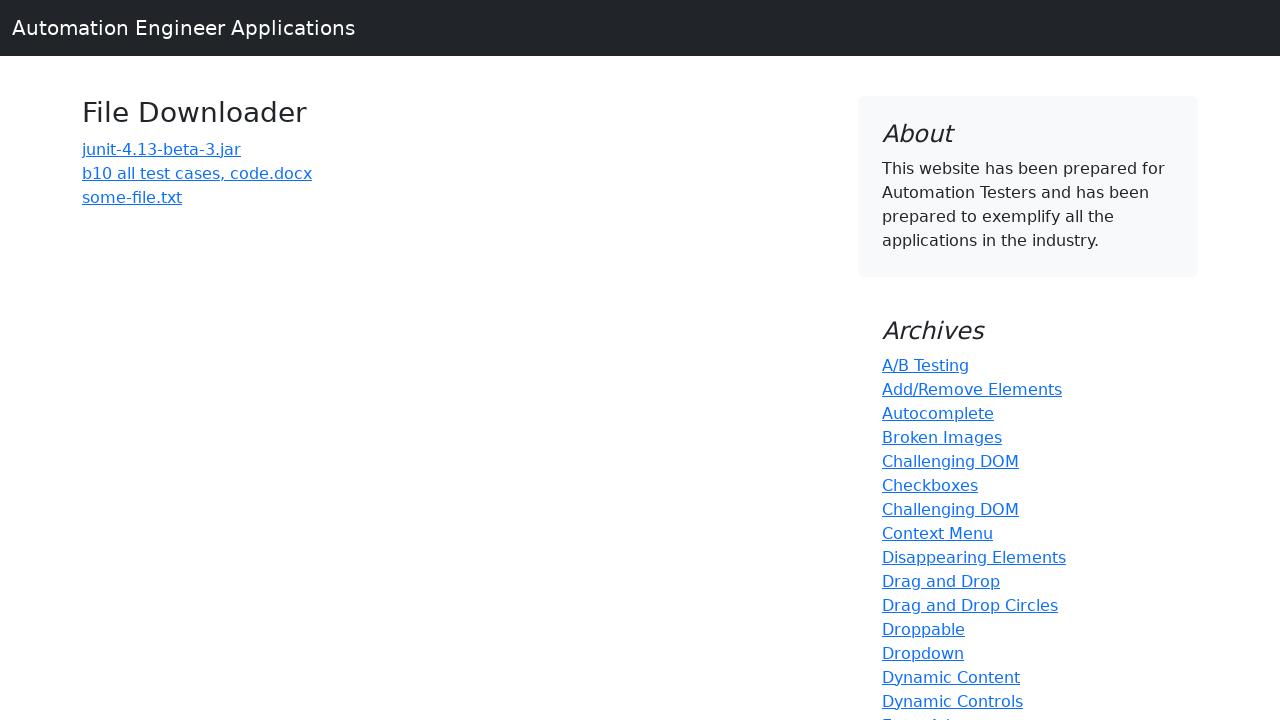

Clicked on document link 'b10 all test cases, code.docx' to initiate download at (197, 173) on text='b10 all test cases, code.docx'
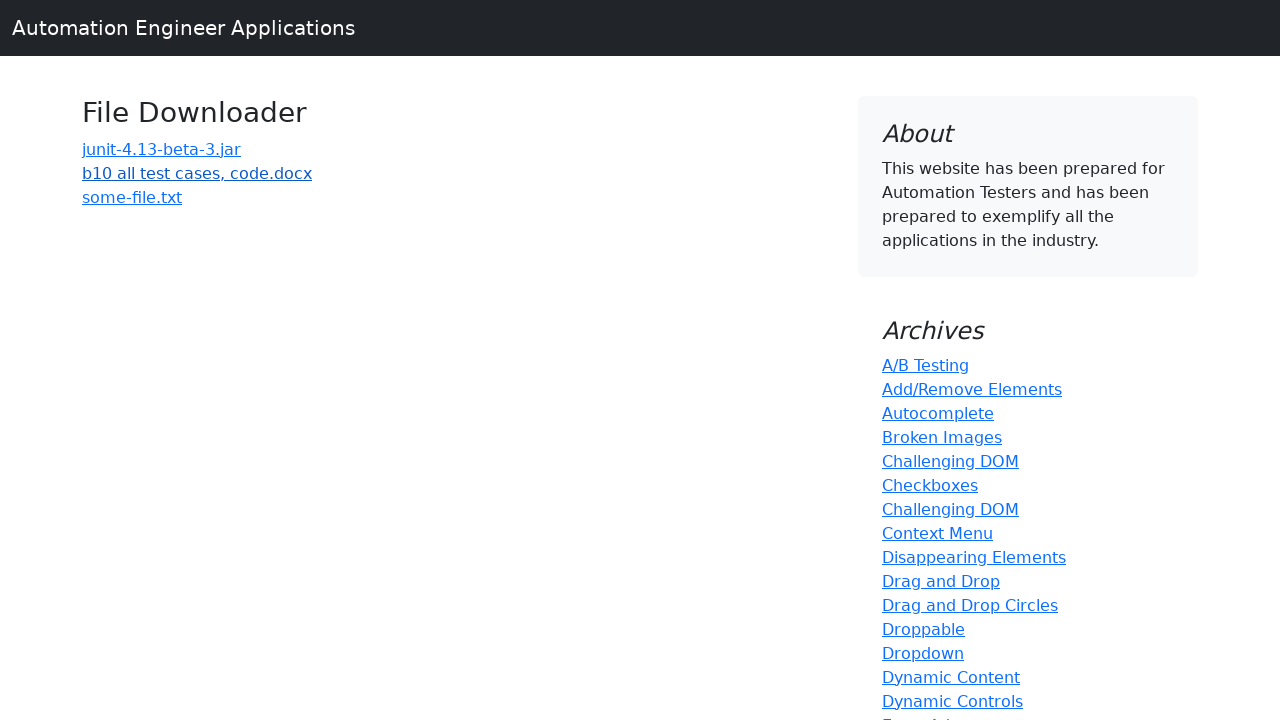

Waited 5 seconds for download to potentially start
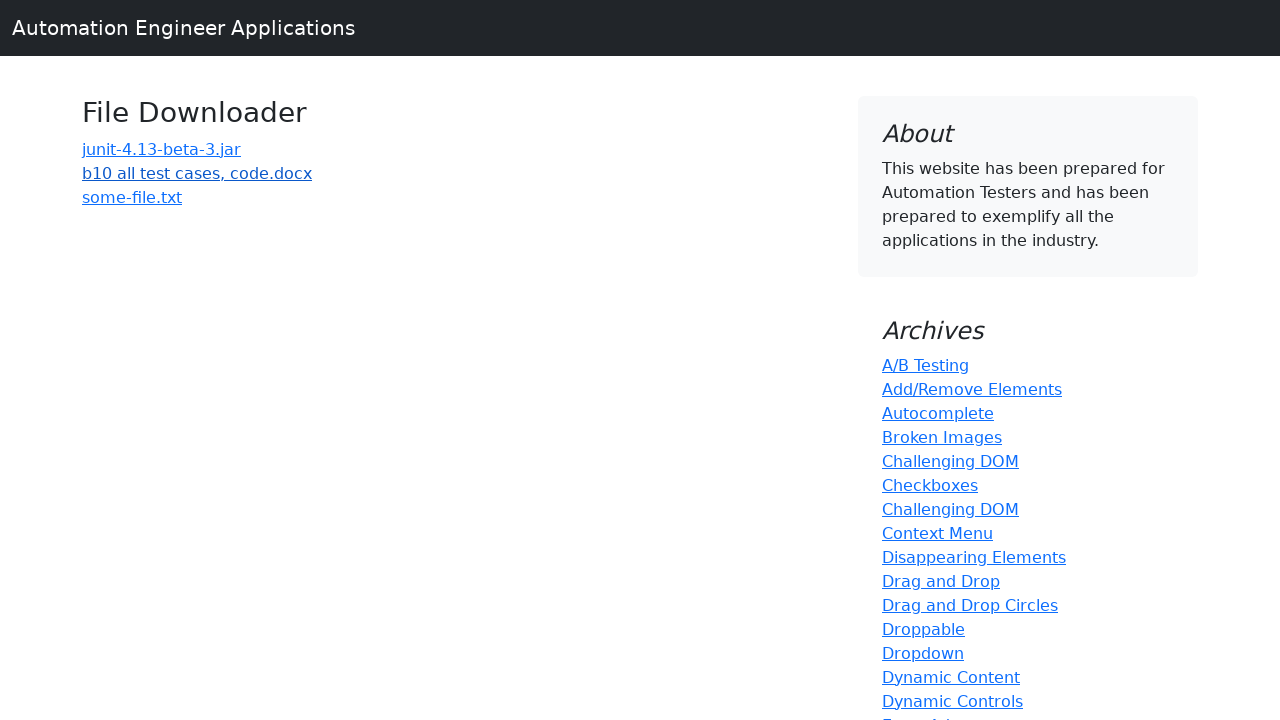

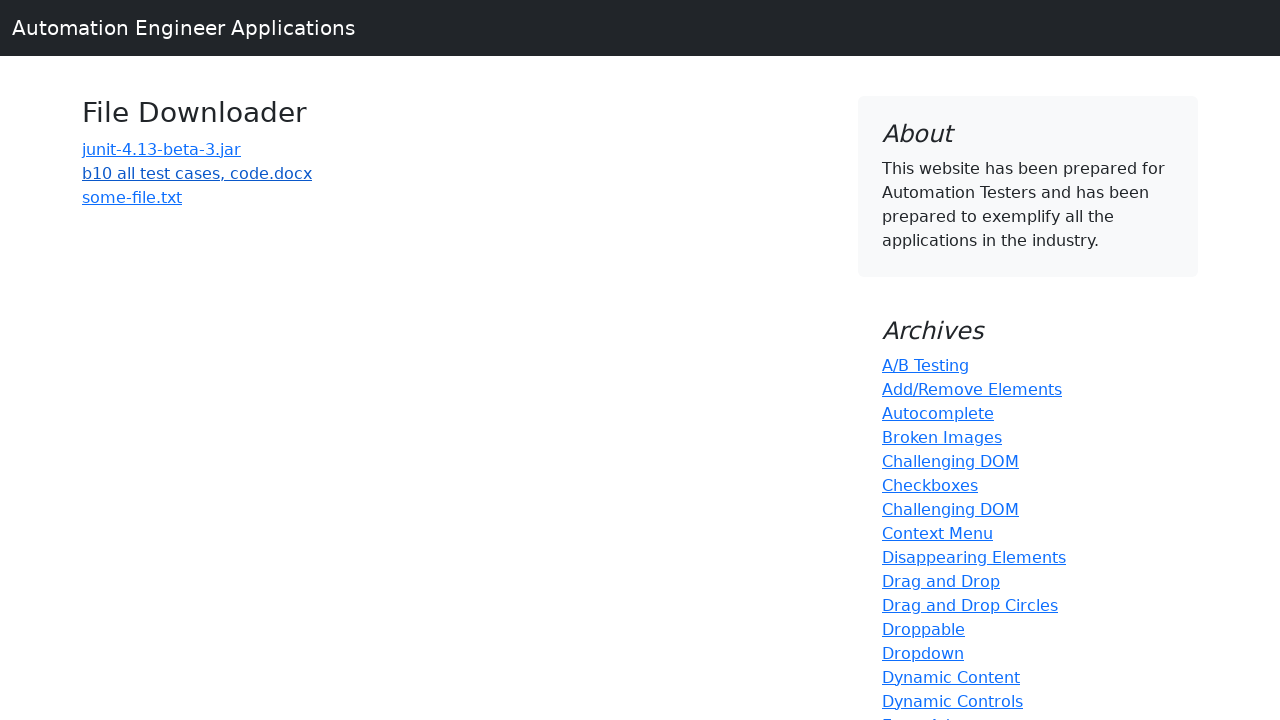